Solves a mathematical problem on the page by calculating a value, entering it in a form, selecting checkboxes and radio buttons, then submitting

Starting URL: http://suninjuly.github.io/math.html

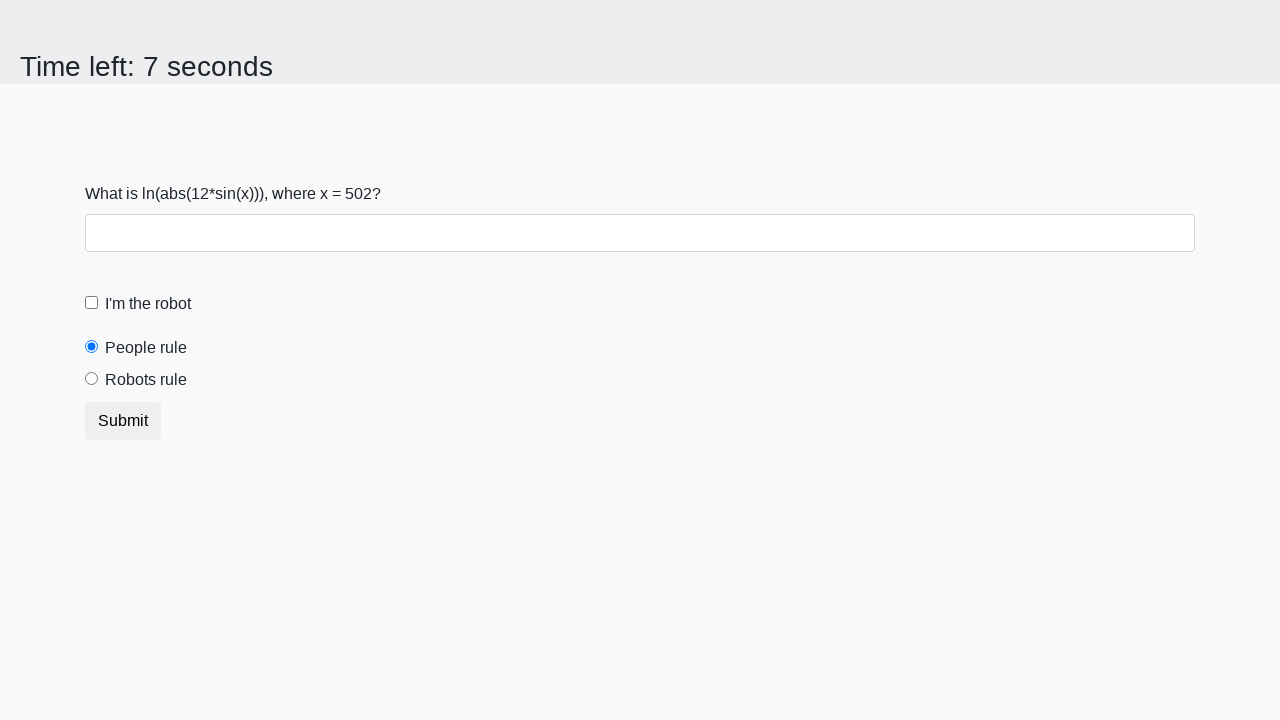

Retrieved numerical value from page element
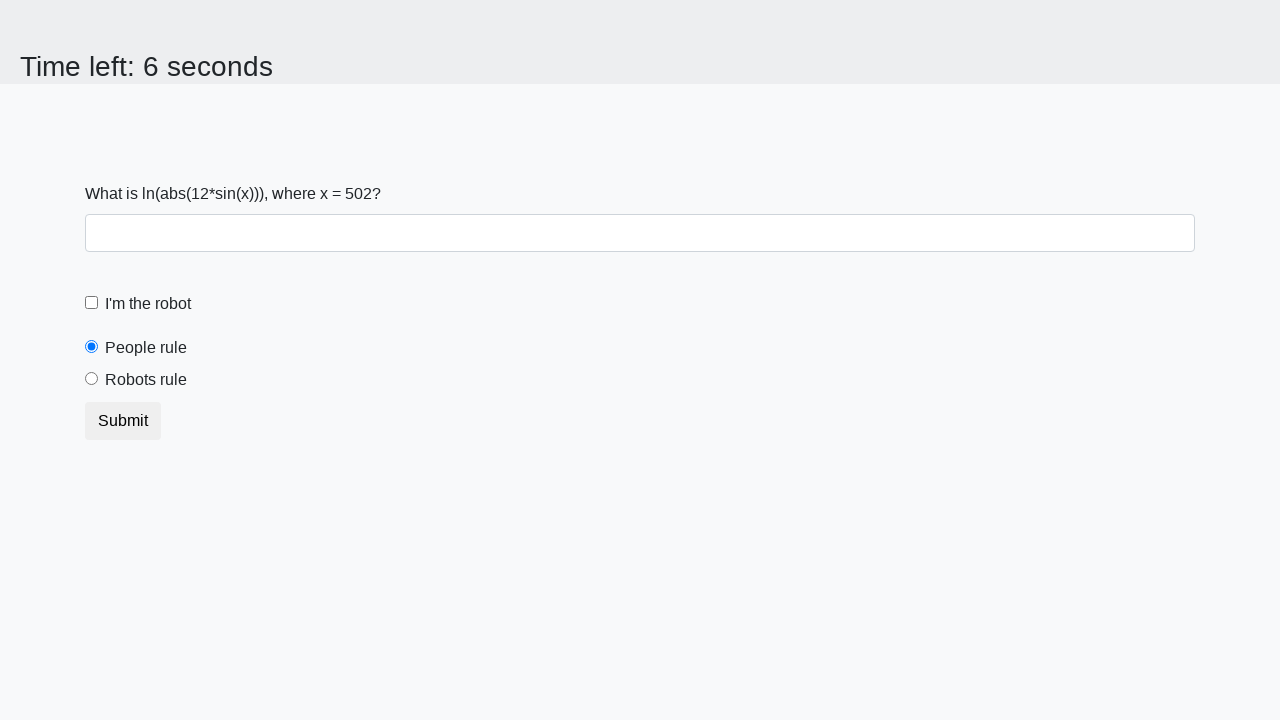

Calculated mathematical result using formula: log(abs(12*sin(x)))
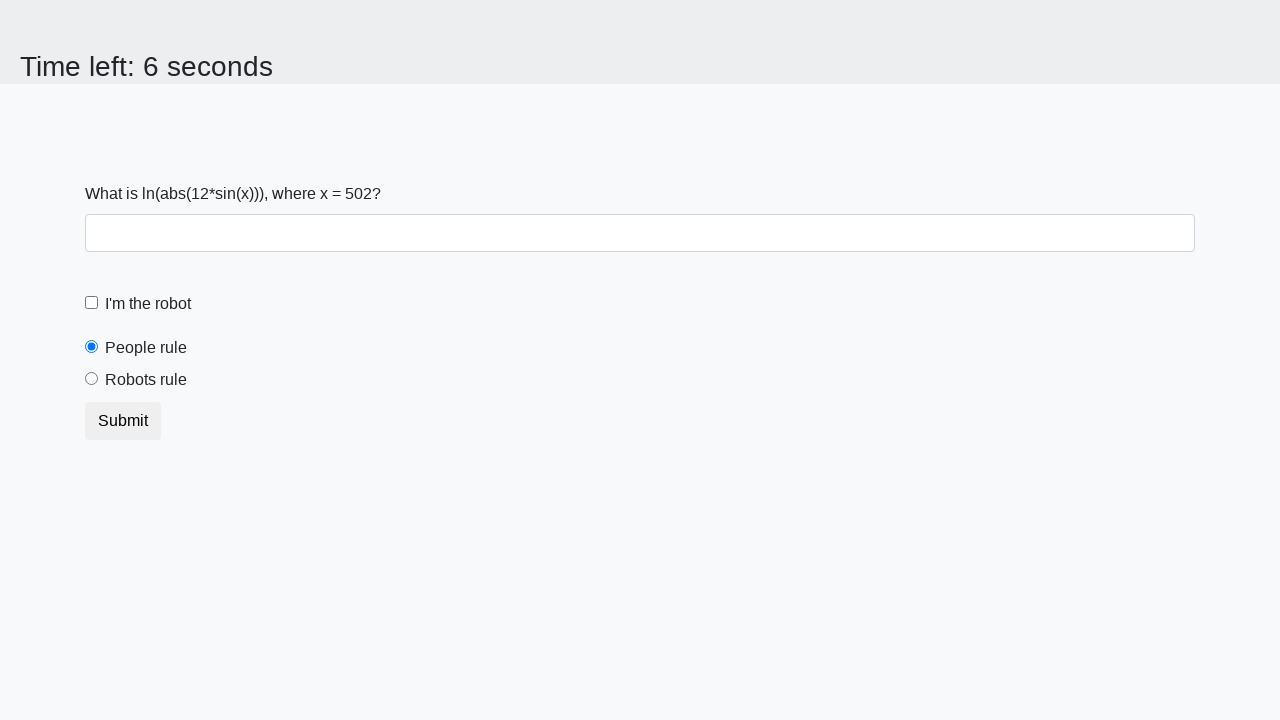

Entered calculated answer '1.989002664279266' into answer field on #answer
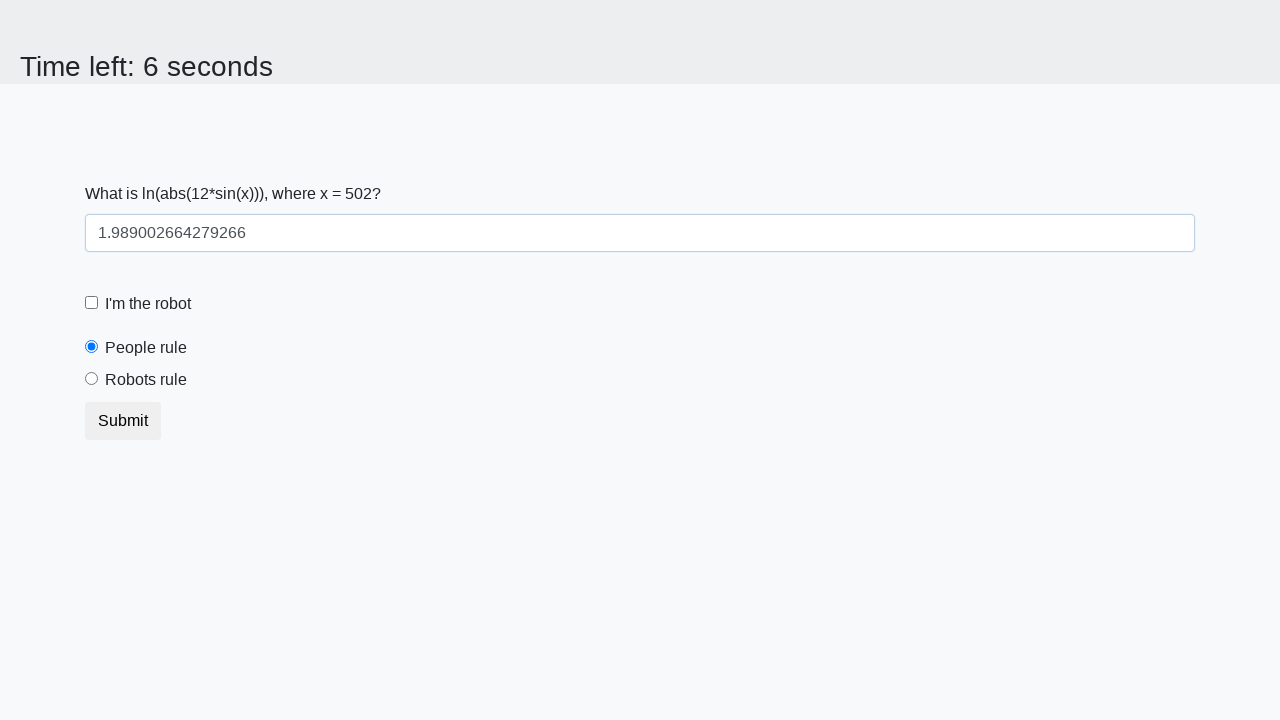

Clicked robot checkbox at (92, 303) on #robotCheckbox
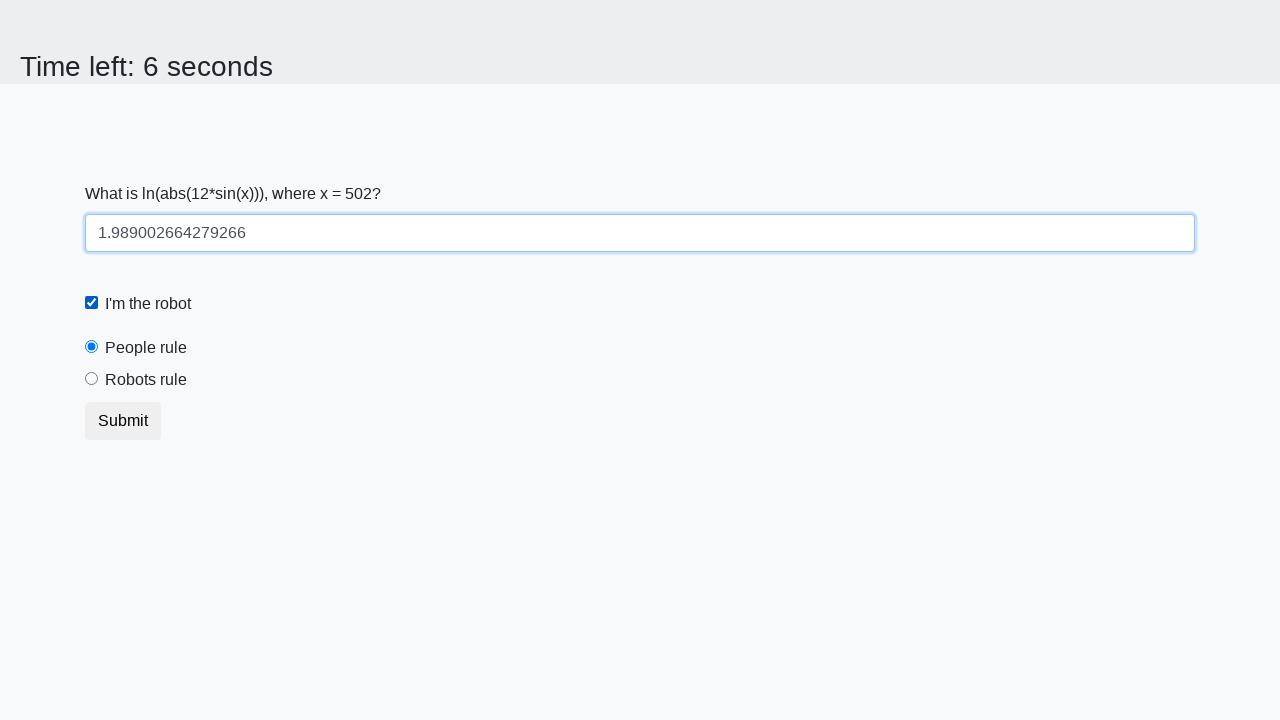

Clicked 'robots rule' radio button at (92, 379) on #robotsRule
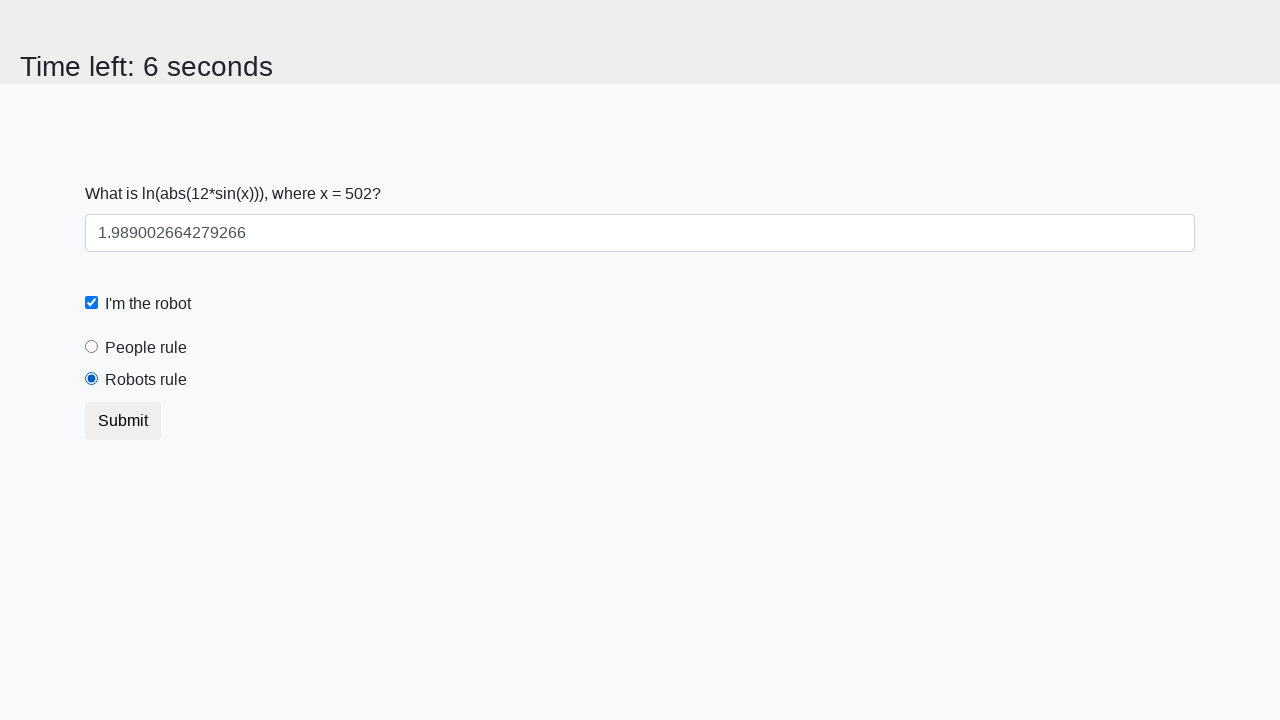

Clicked submit button to submit form at (123, 421) on .btn
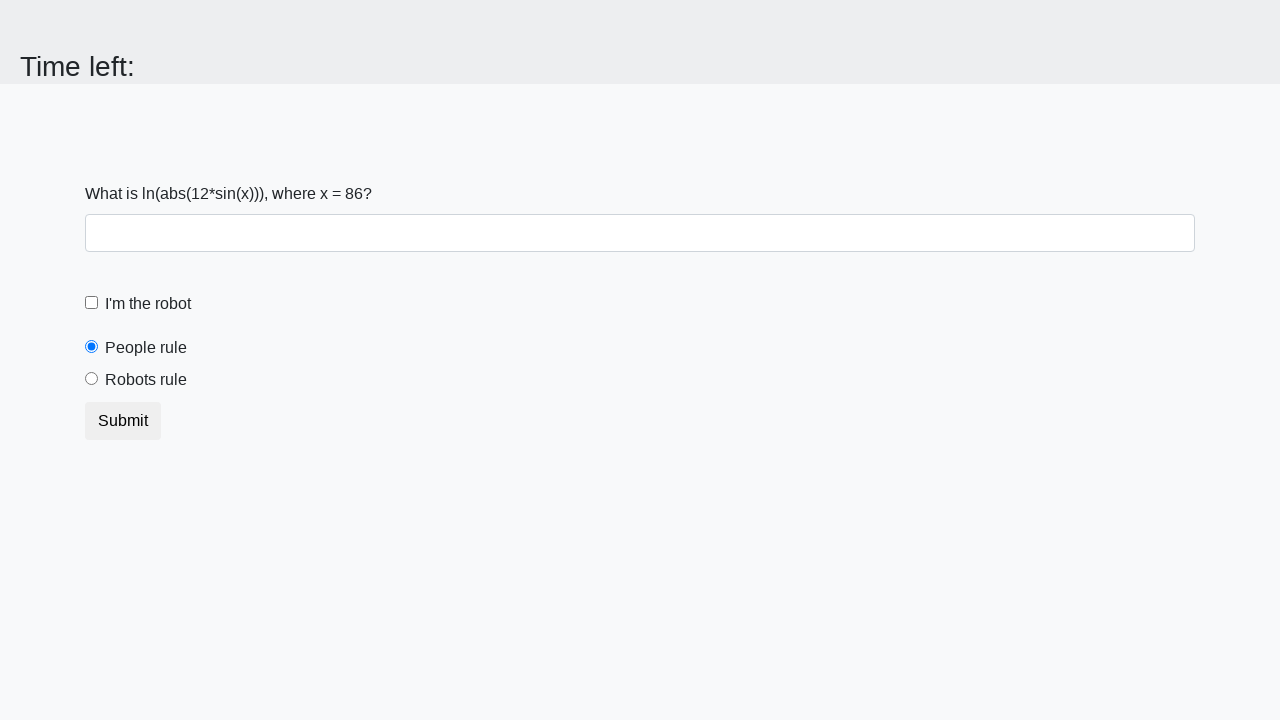

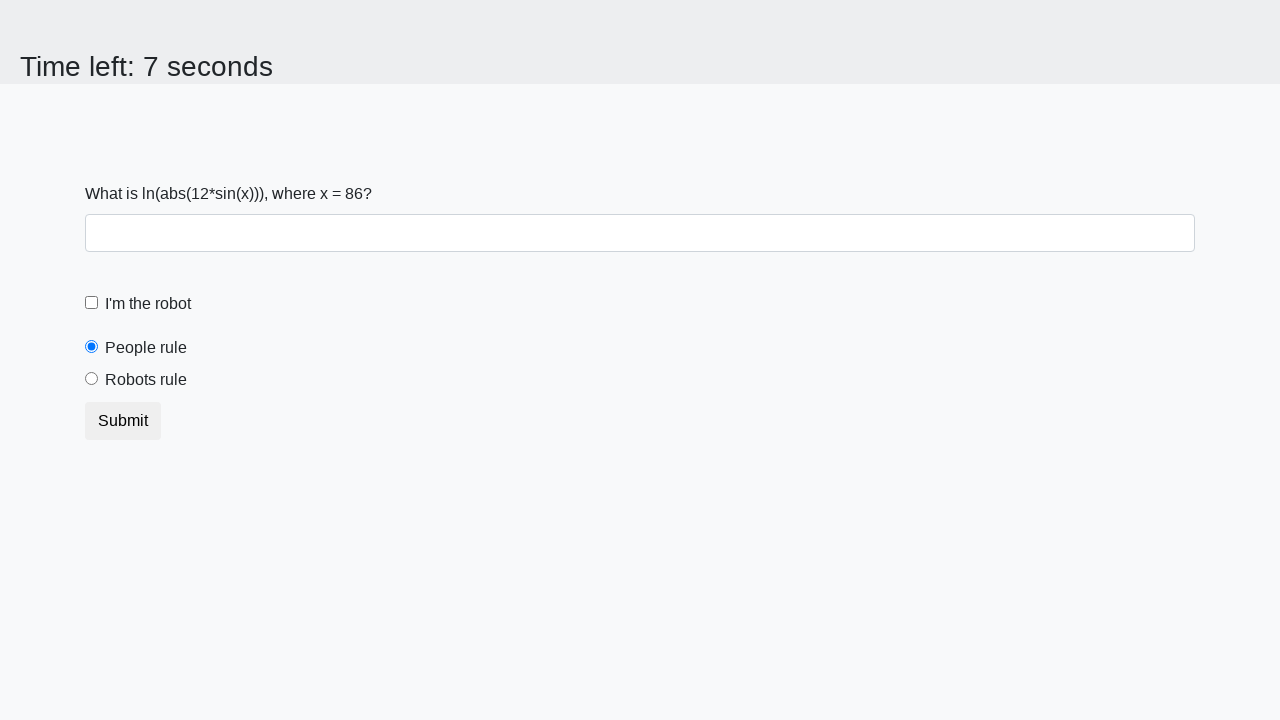